Tests number validation by entering a small number, submitting, and checking for error message

Starting URL: https://kristinek.github.io/site/tasks/enter_a_number

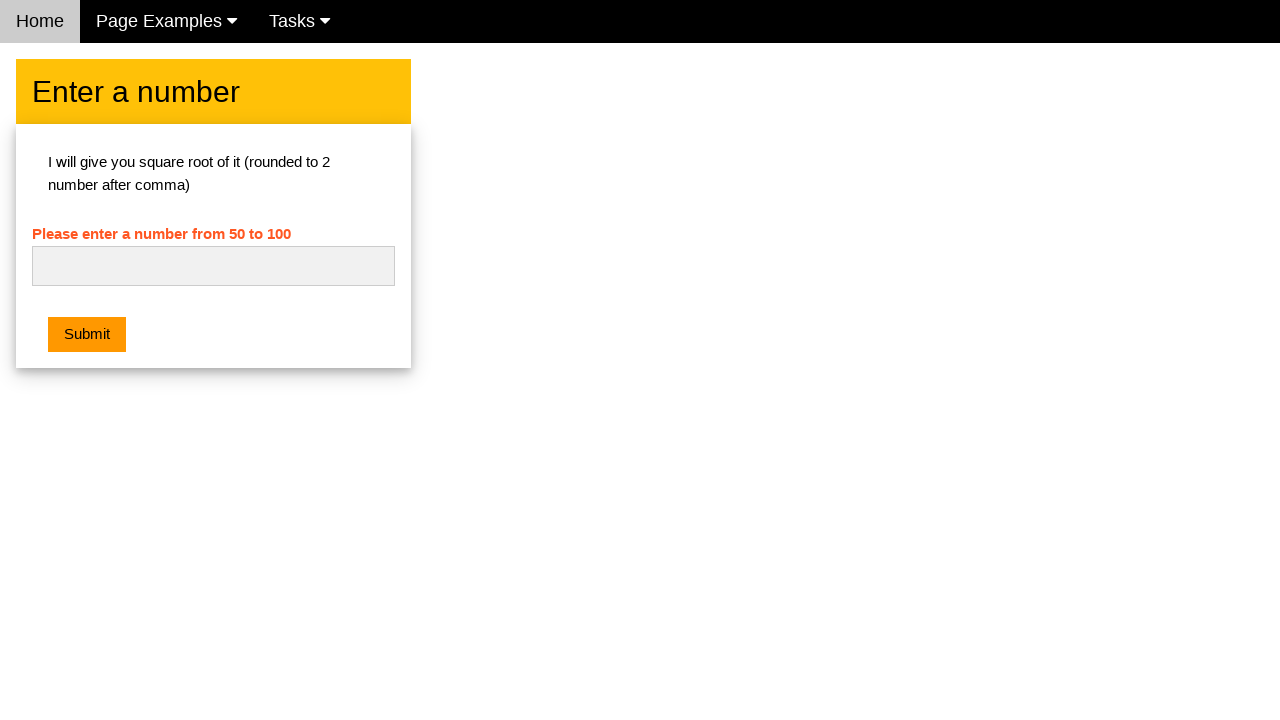

Navigated to number validation test page
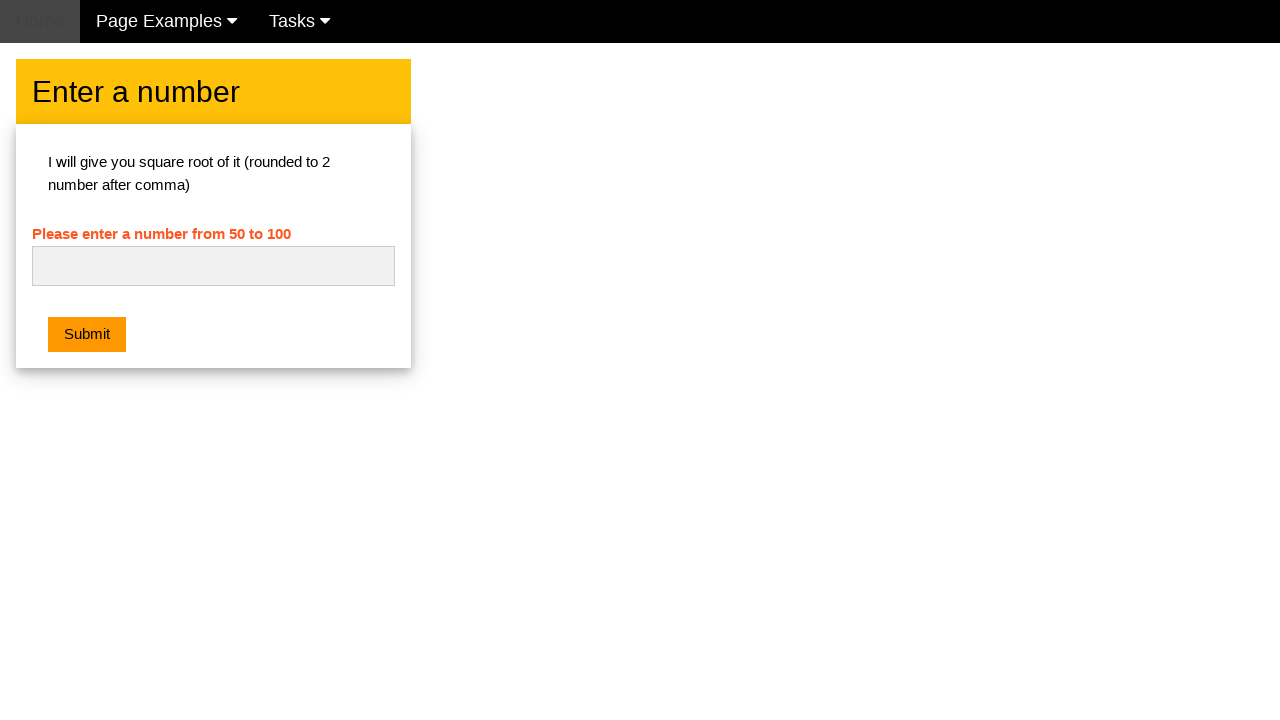

Entered small number '5' in the number field on #numb
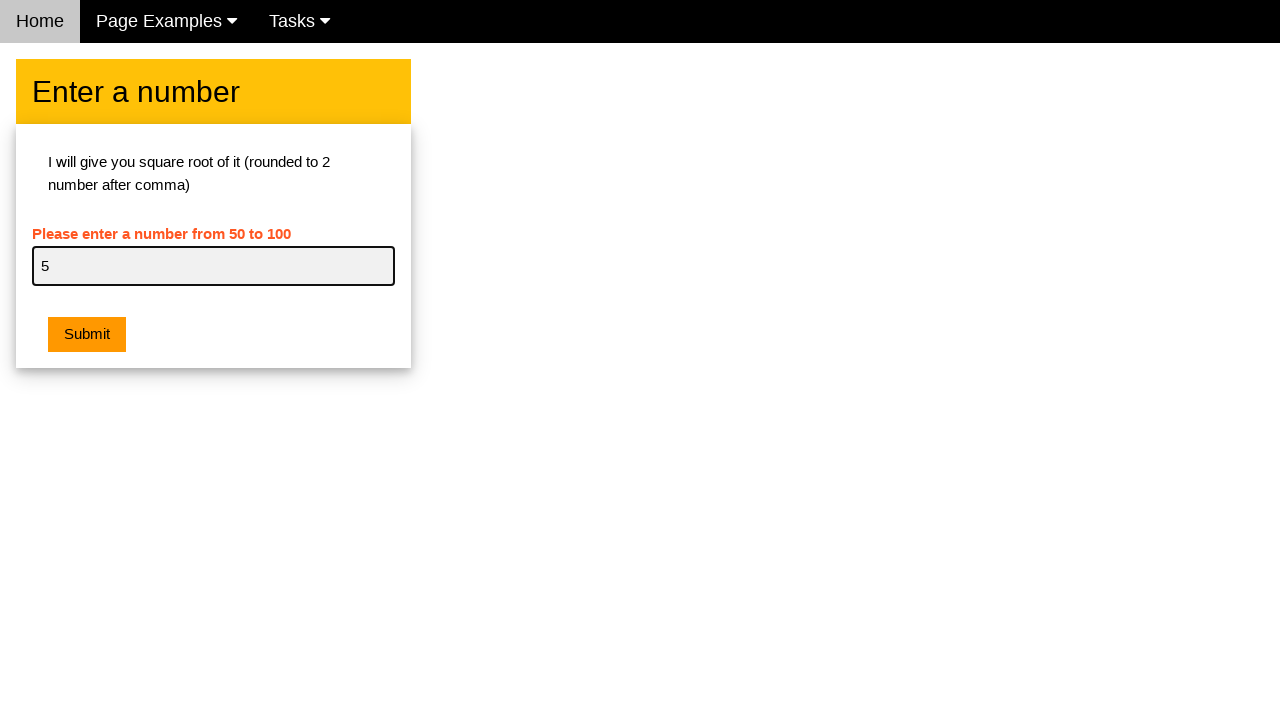

Clicked submit button at (87, 335) on .w3-orange
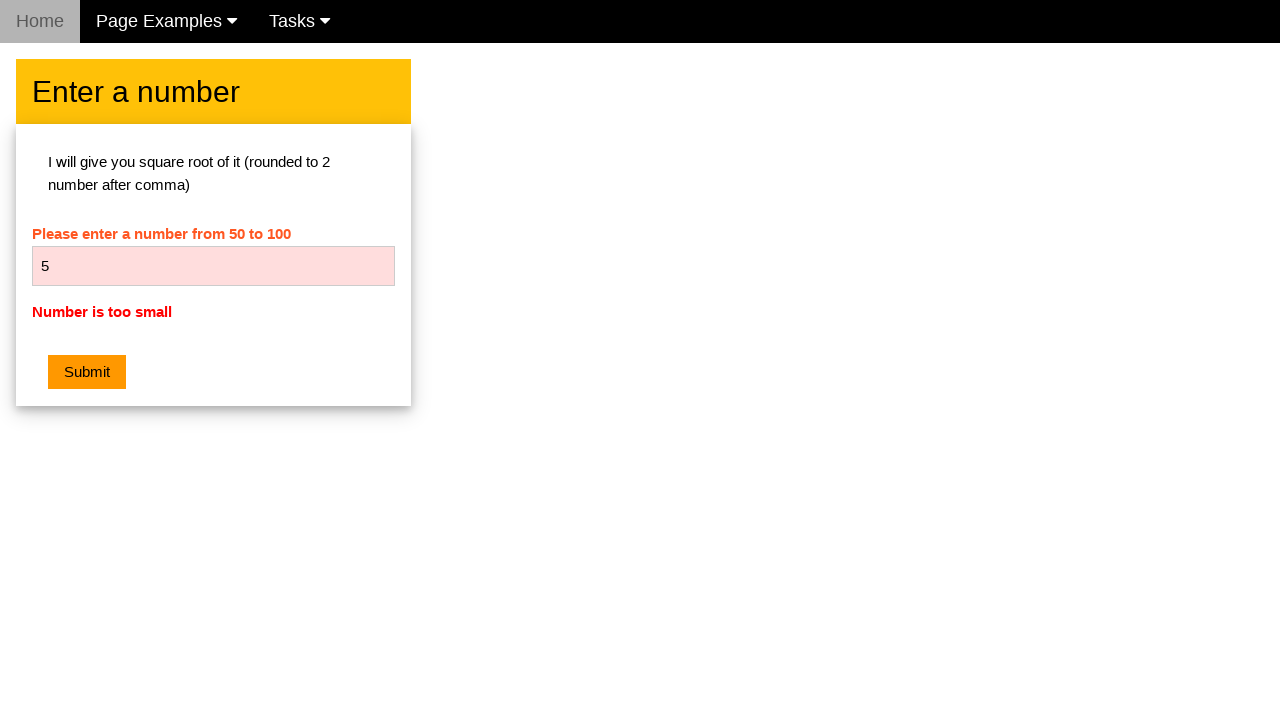

Error message appeared for small number validation
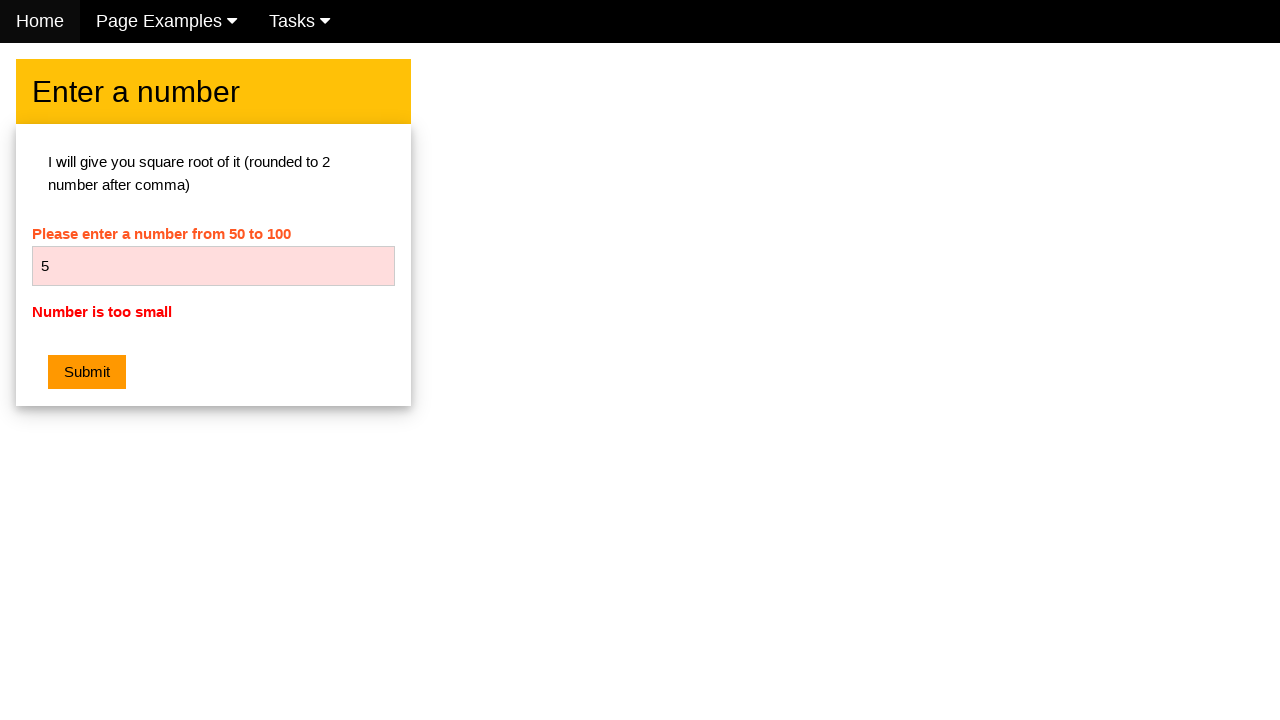

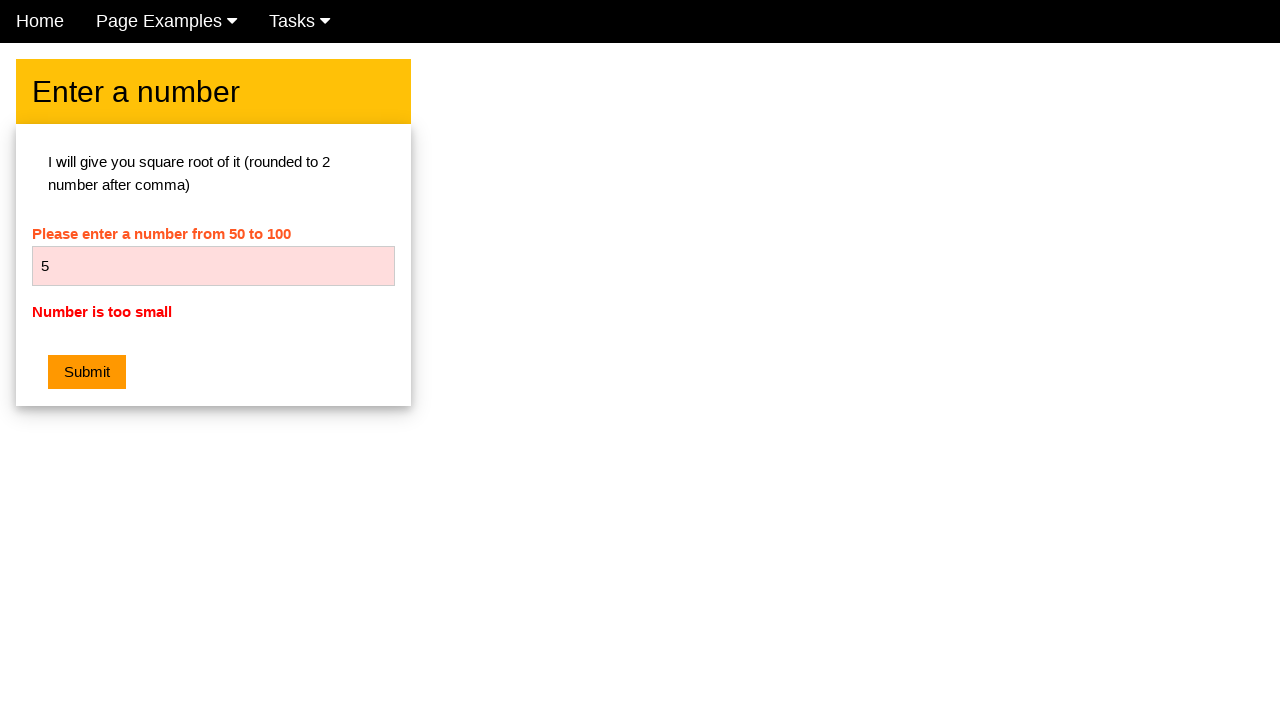